Tests browser window handling by clicking a link that opens a new window, switching to the new window to verify its title, then switching back to the original window.

Starting URL: https://the-internet.herokuapp.com/windows

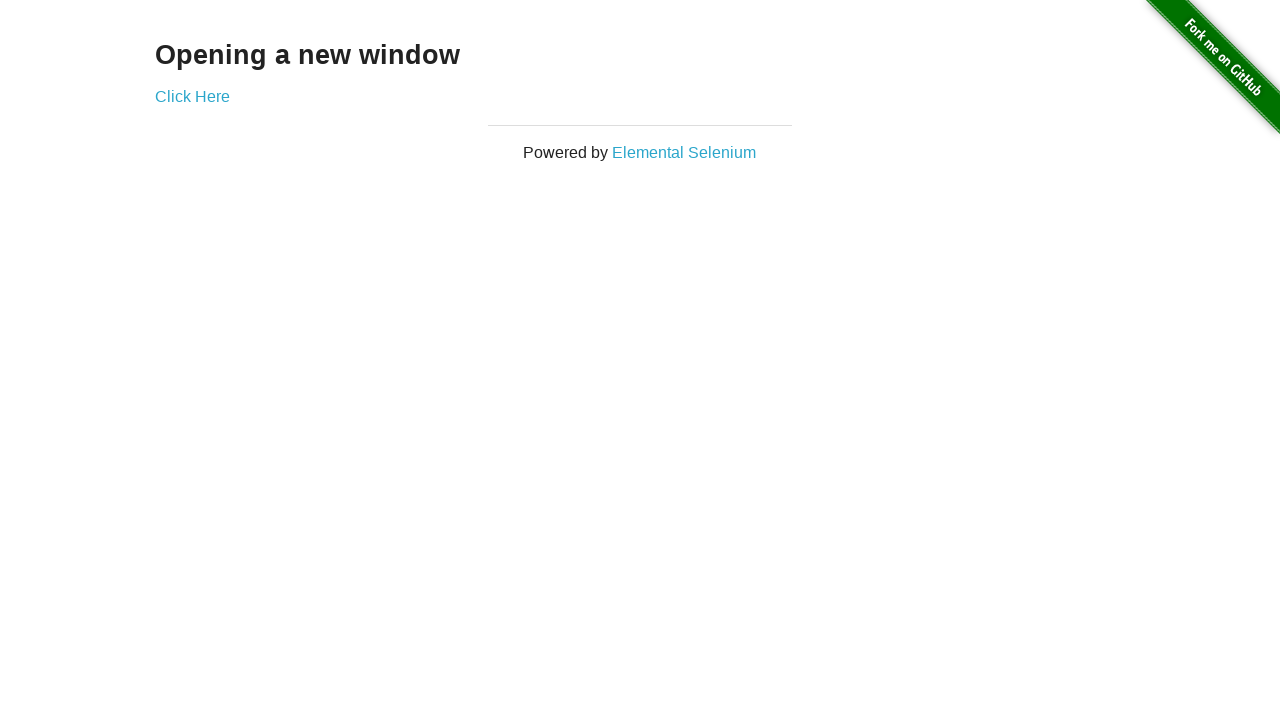

Verified initial page title is 'The Internet'
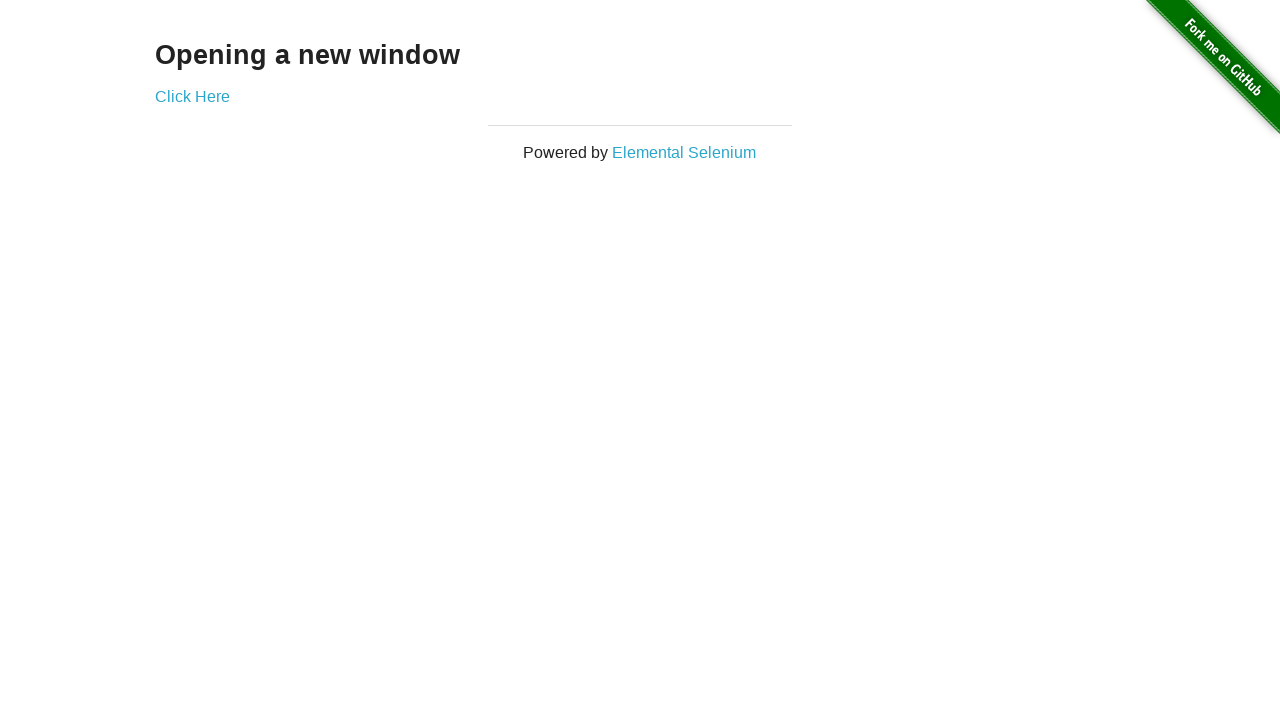

Clicked 'Click Here' link to open new window at (192, 96) on xpath=//a[text()='Click Here']
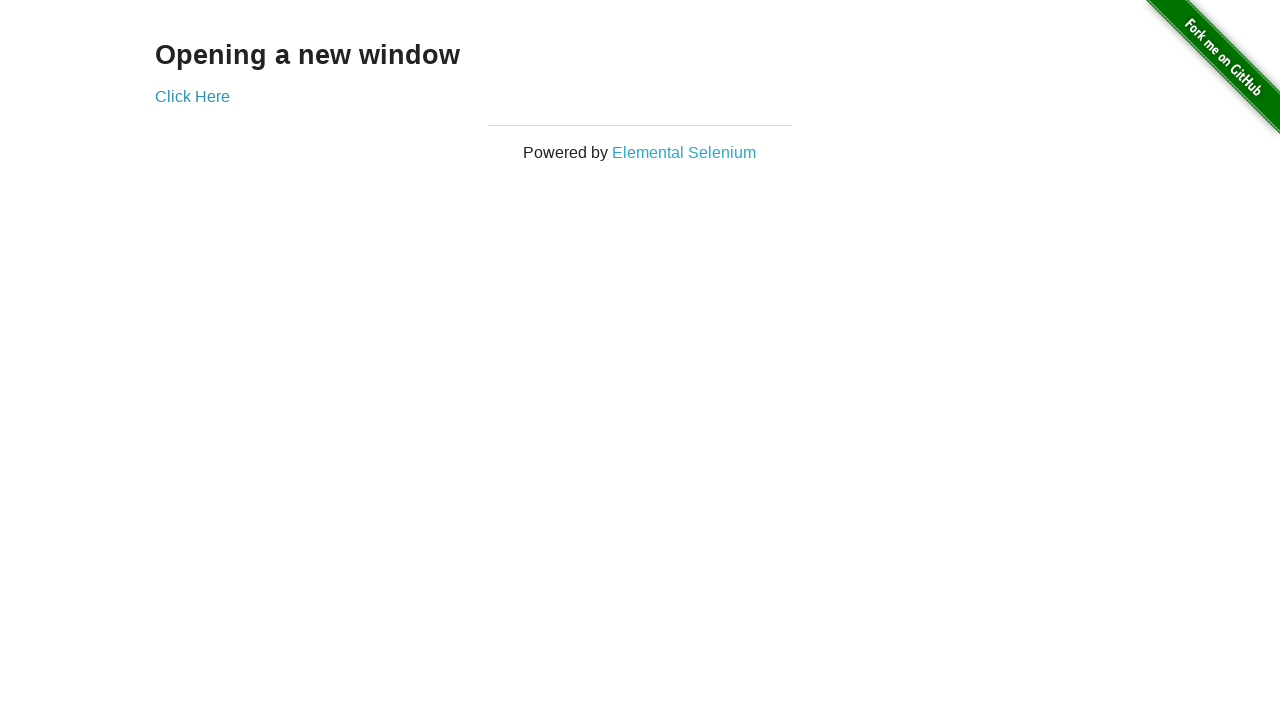

Waited for new window to open
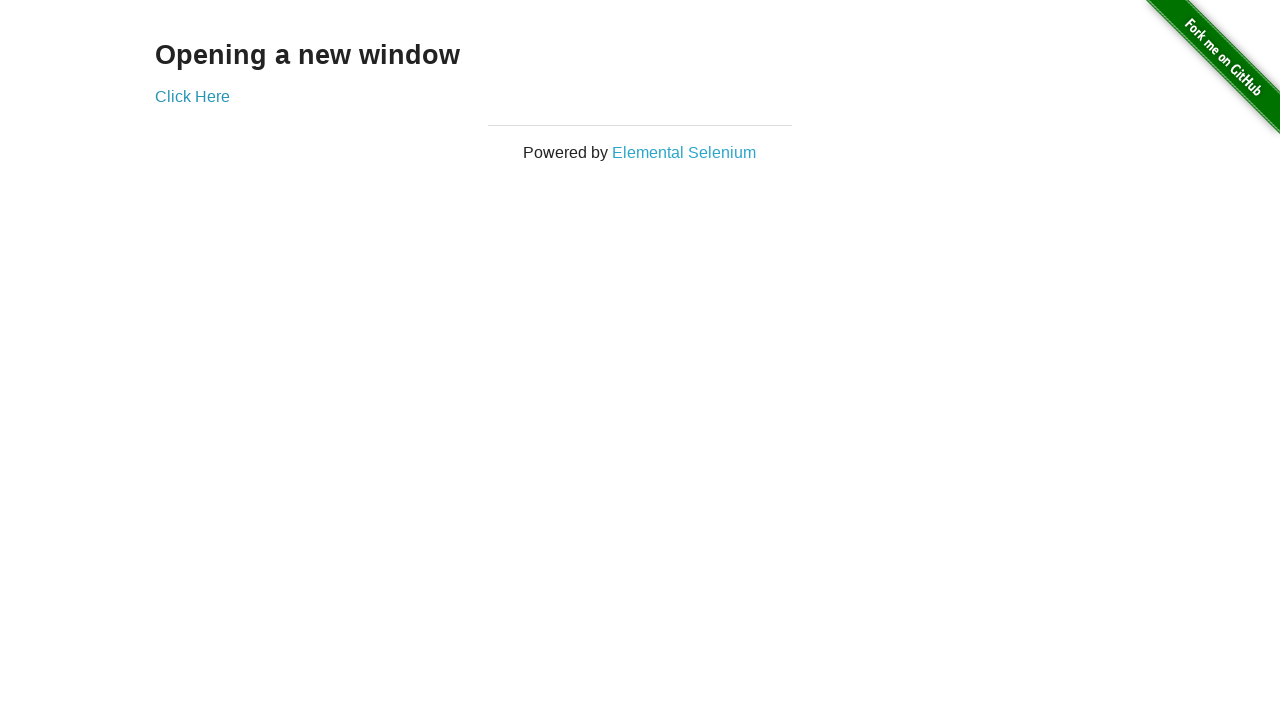

Retrieved all open pages/windows from context
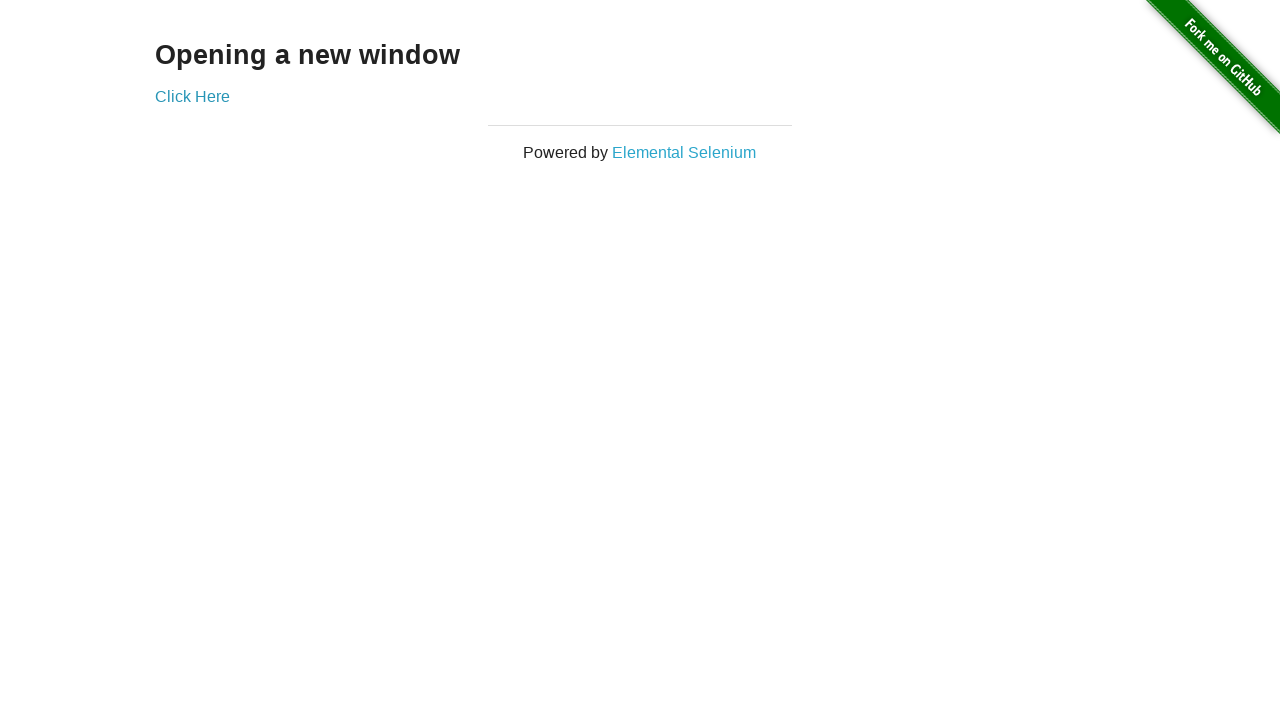

Switched to the newly opened window
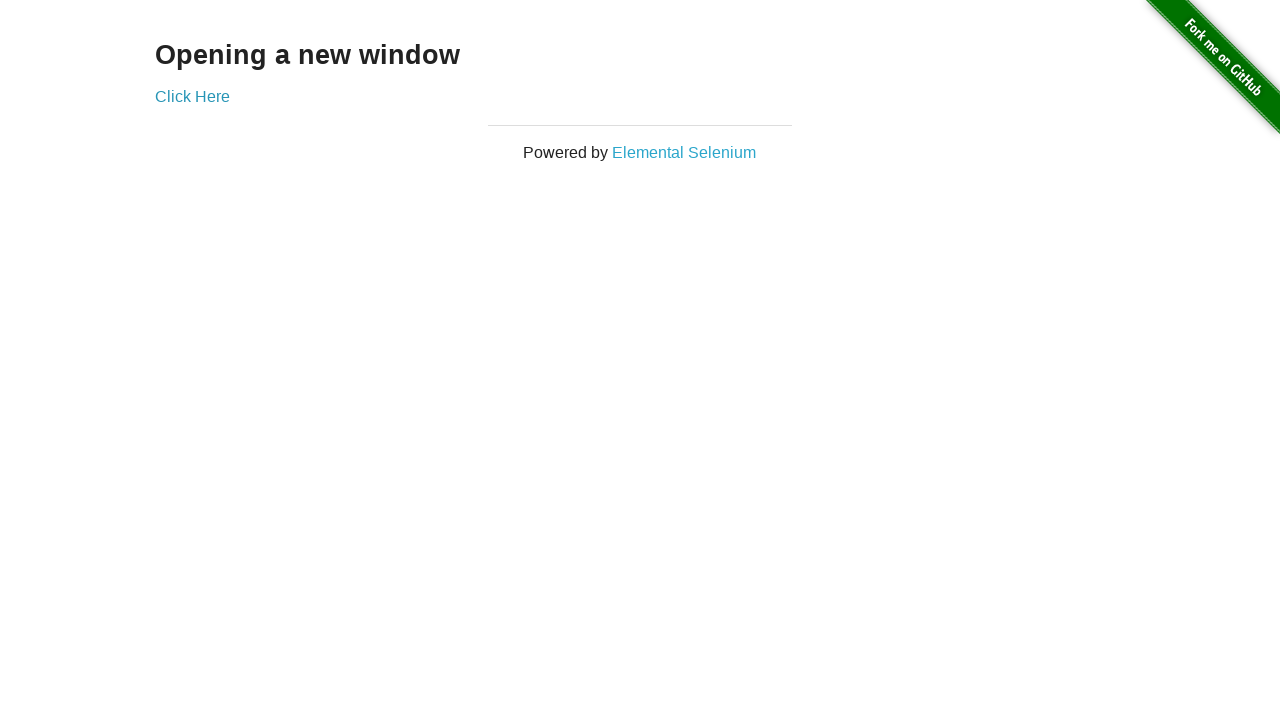

Waited for new window page to fully load
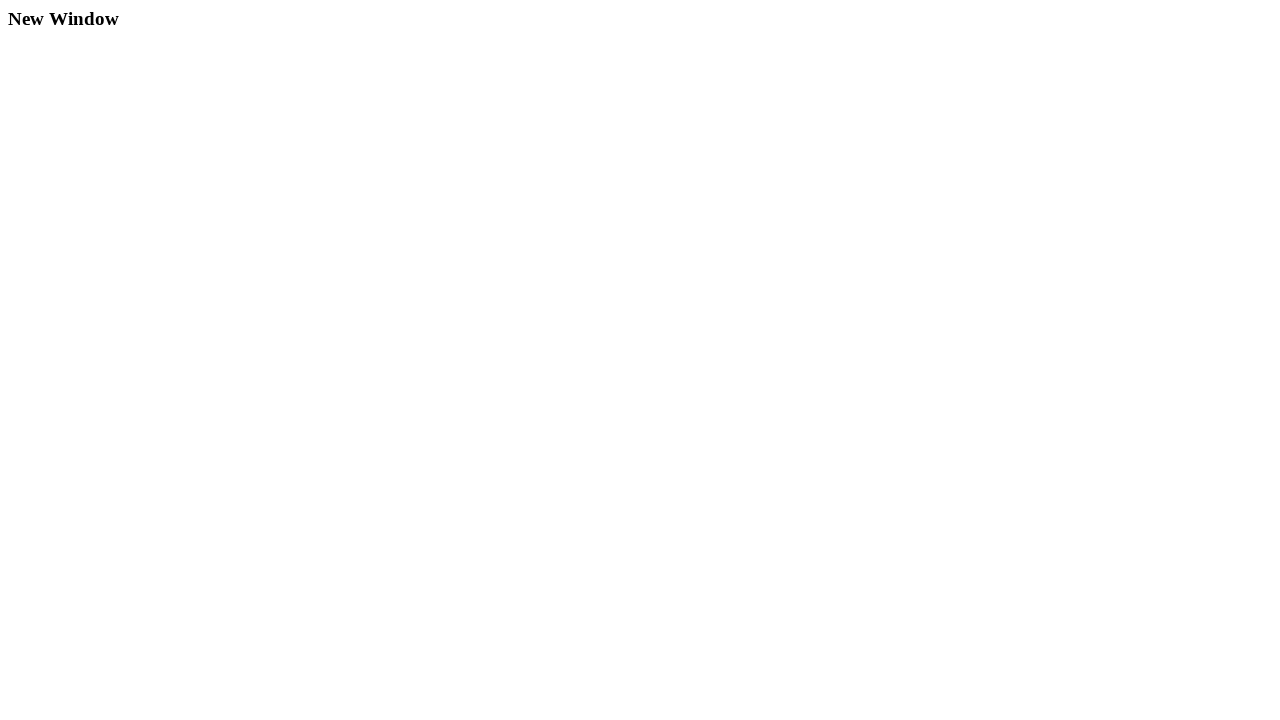

Verified new window title is 'New Window'
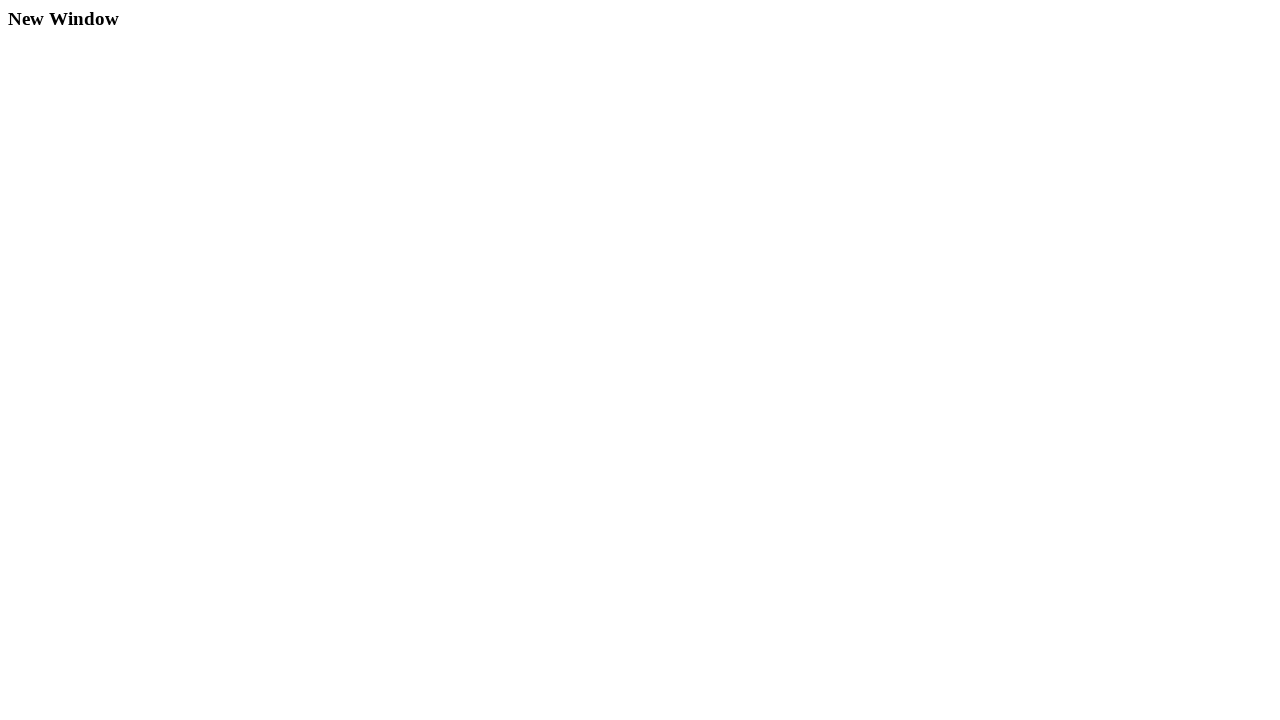

Switched back to original window
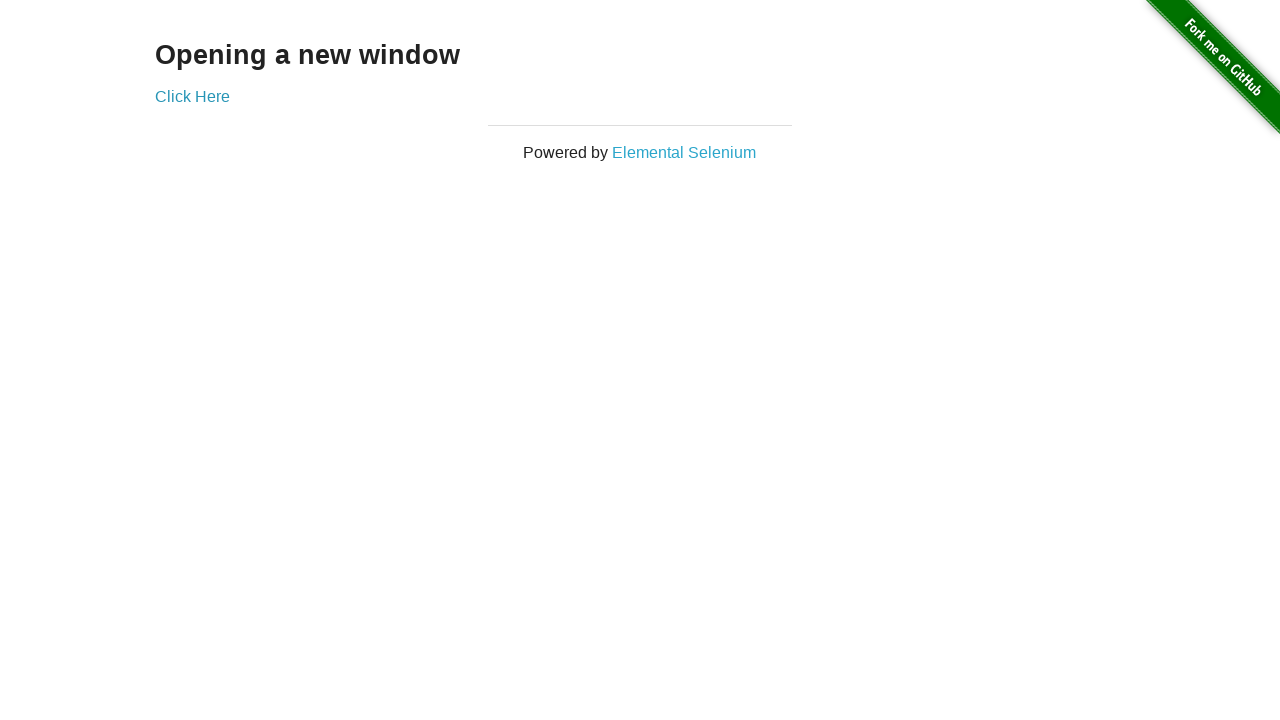

Verified original window title is still 'The Internet'
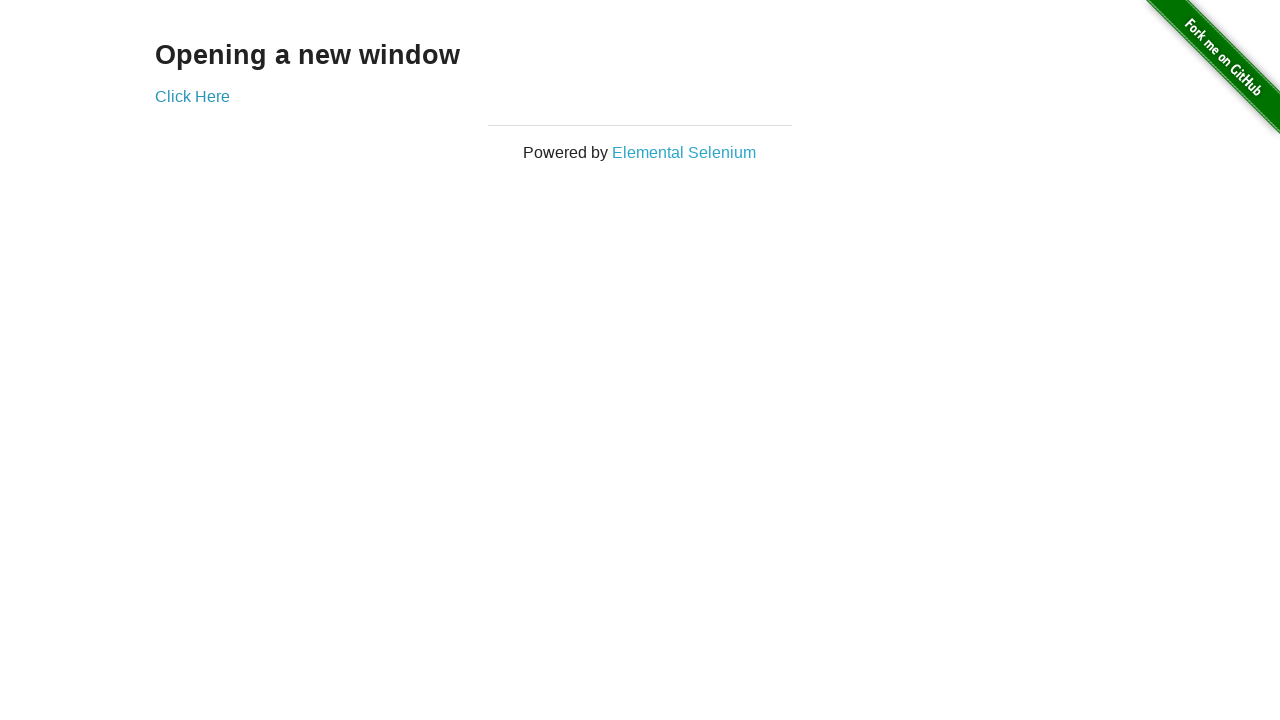

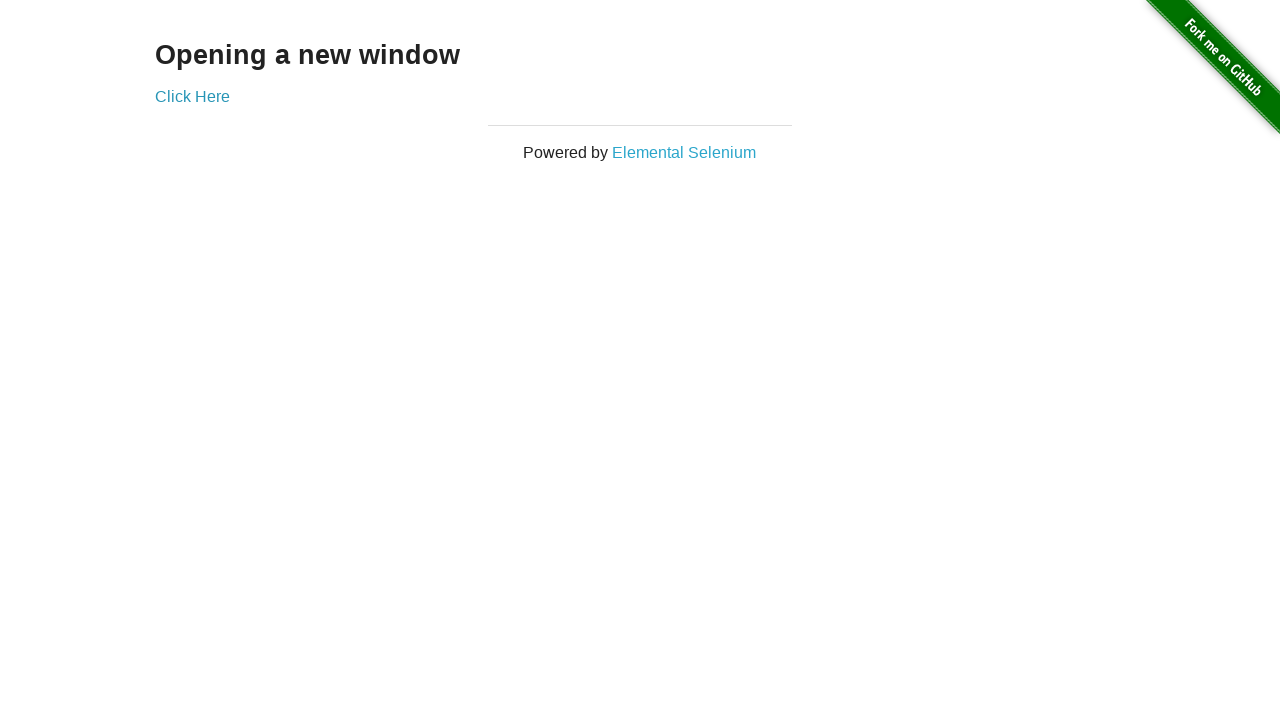